Tests the Playwright website by verifying the page title, checking the Get Started link attributes, clicking it, and confirming the Introduction section is visible

Starting URL: https://playwright.dev/

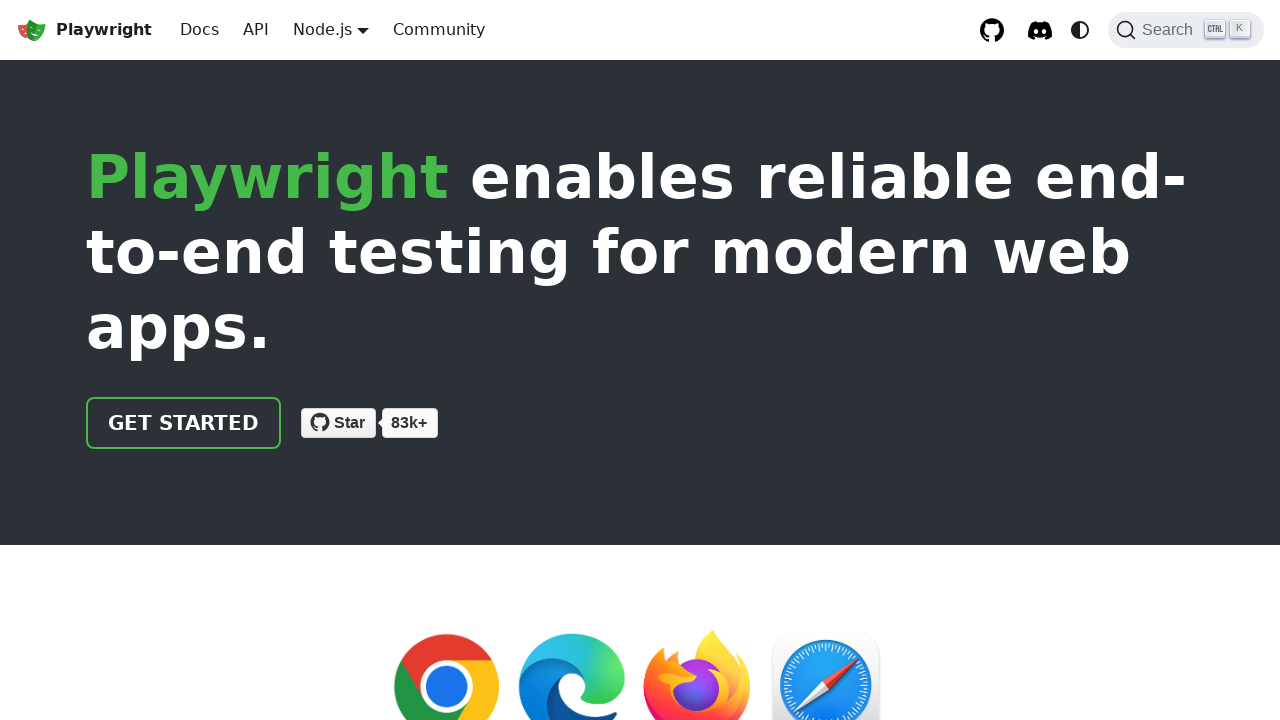

Verified page title contains 'Playwright'
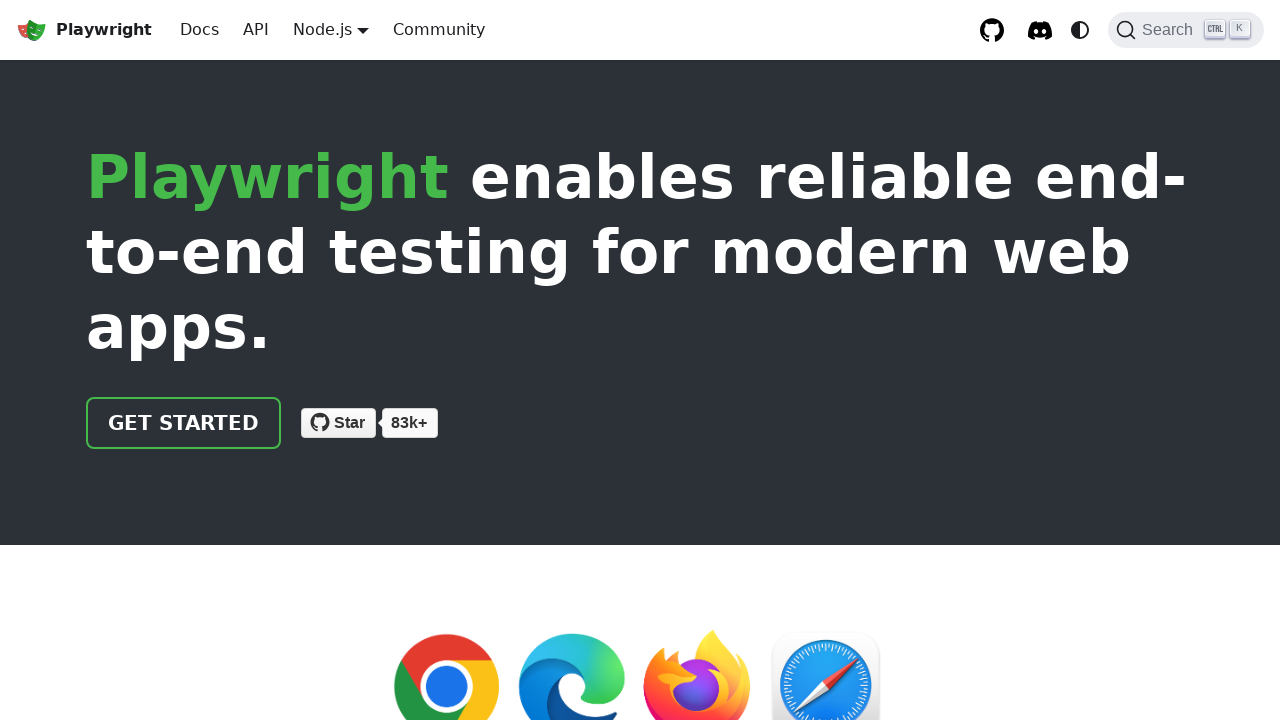

Located Get Started link
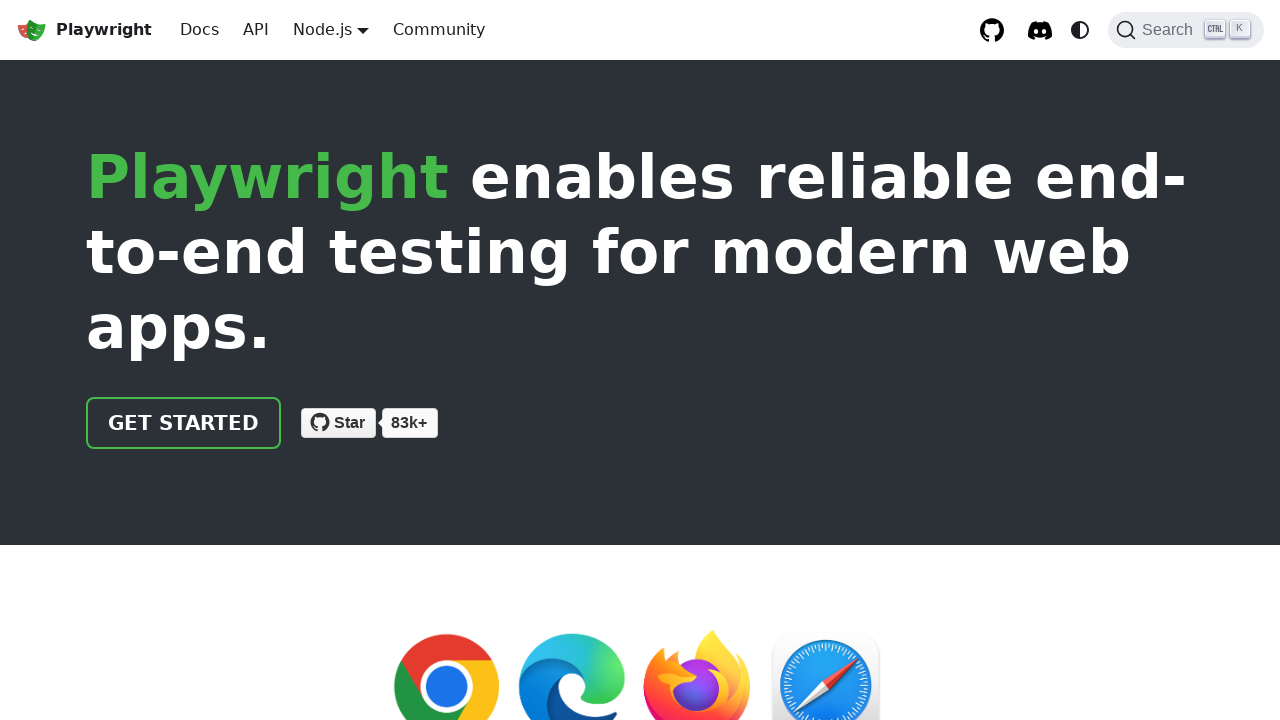

Verified Get Started link has correct href attribute '/docs/intro'
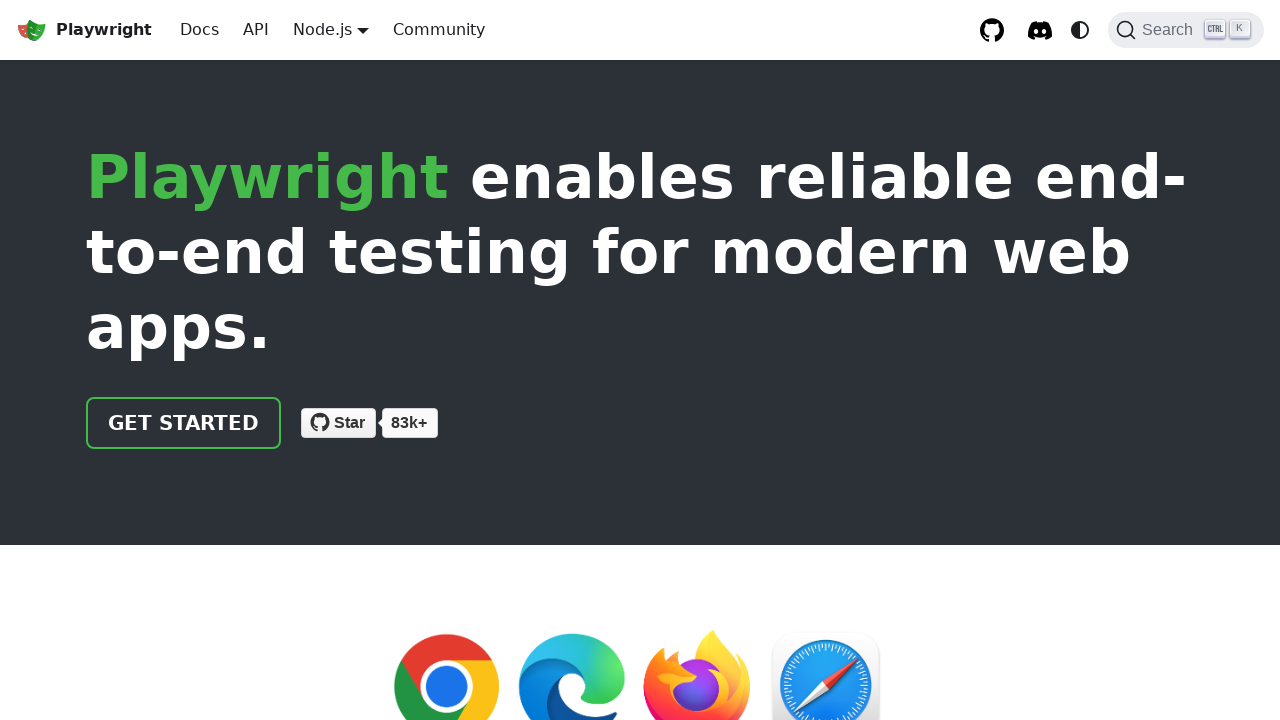

Clicked Get Started link at (184, 423) on text=Get Started
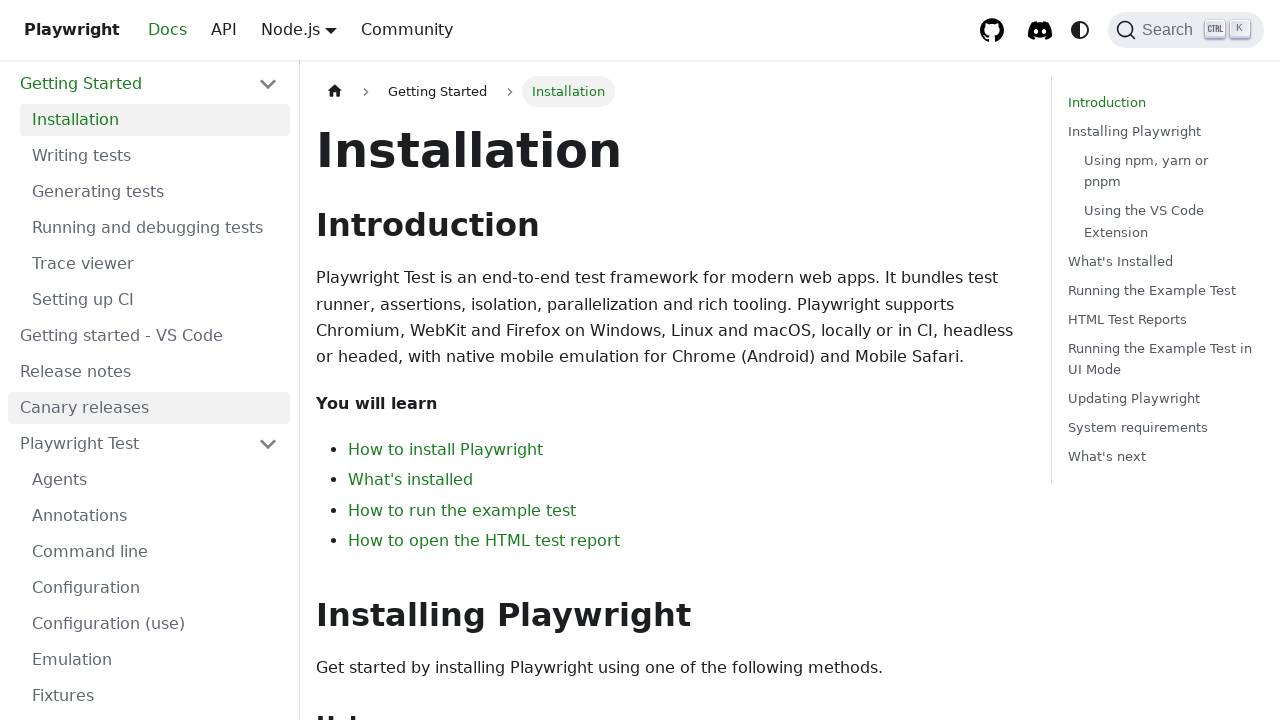

Verified Introduction section is visible
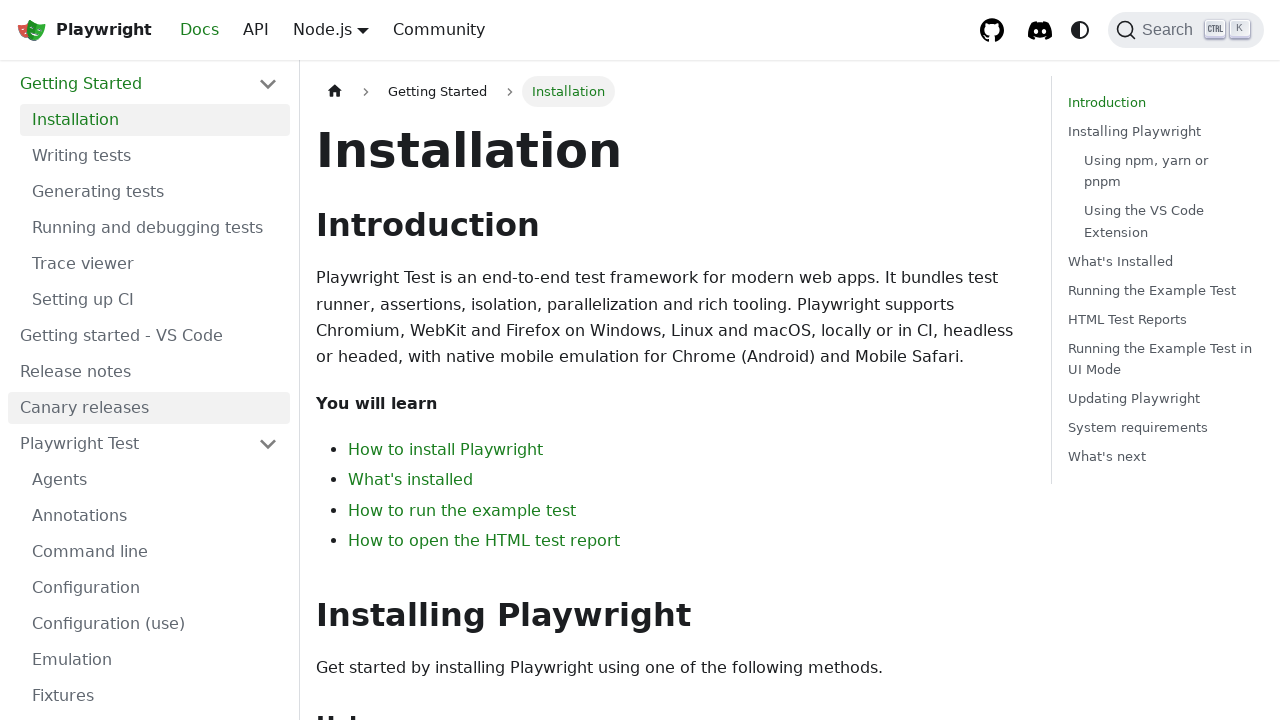

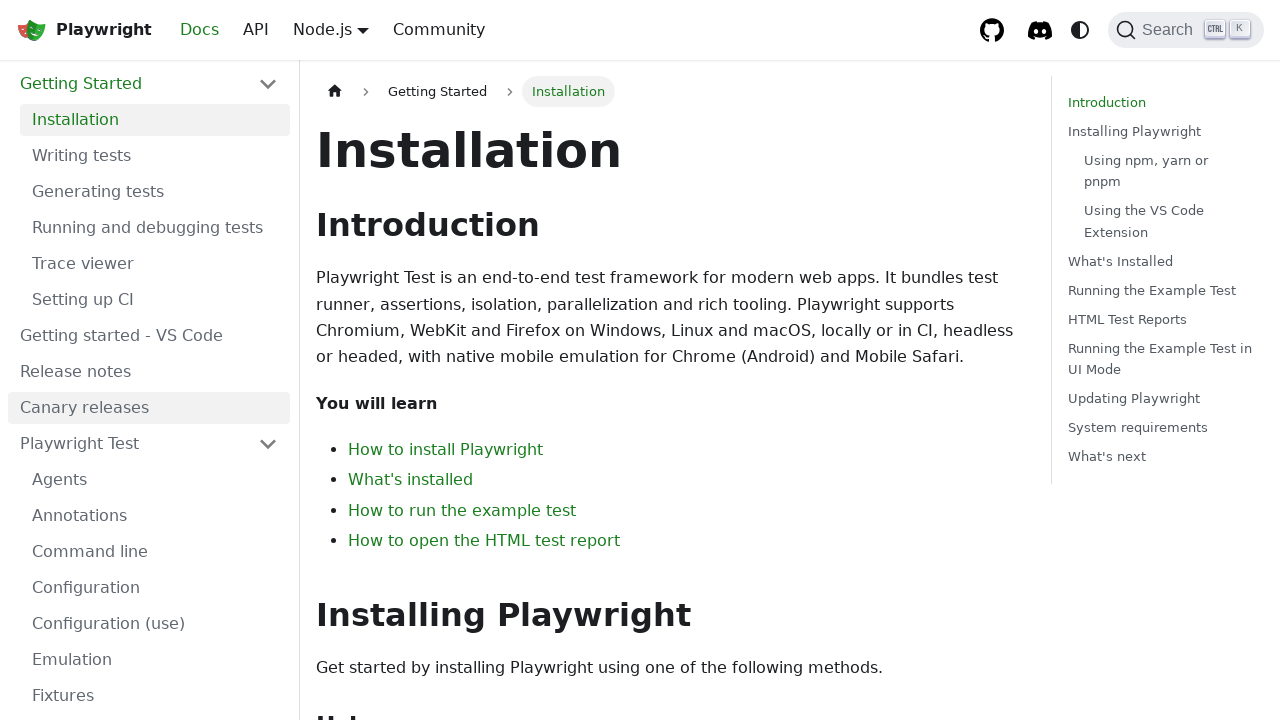